Tests dropdown/select element interactions by selecting options using different methods: by visible text, by index, and by value attribute. Verifies the selections are correctly applied.

Starting URL: https://training-support.net/webelements/selects

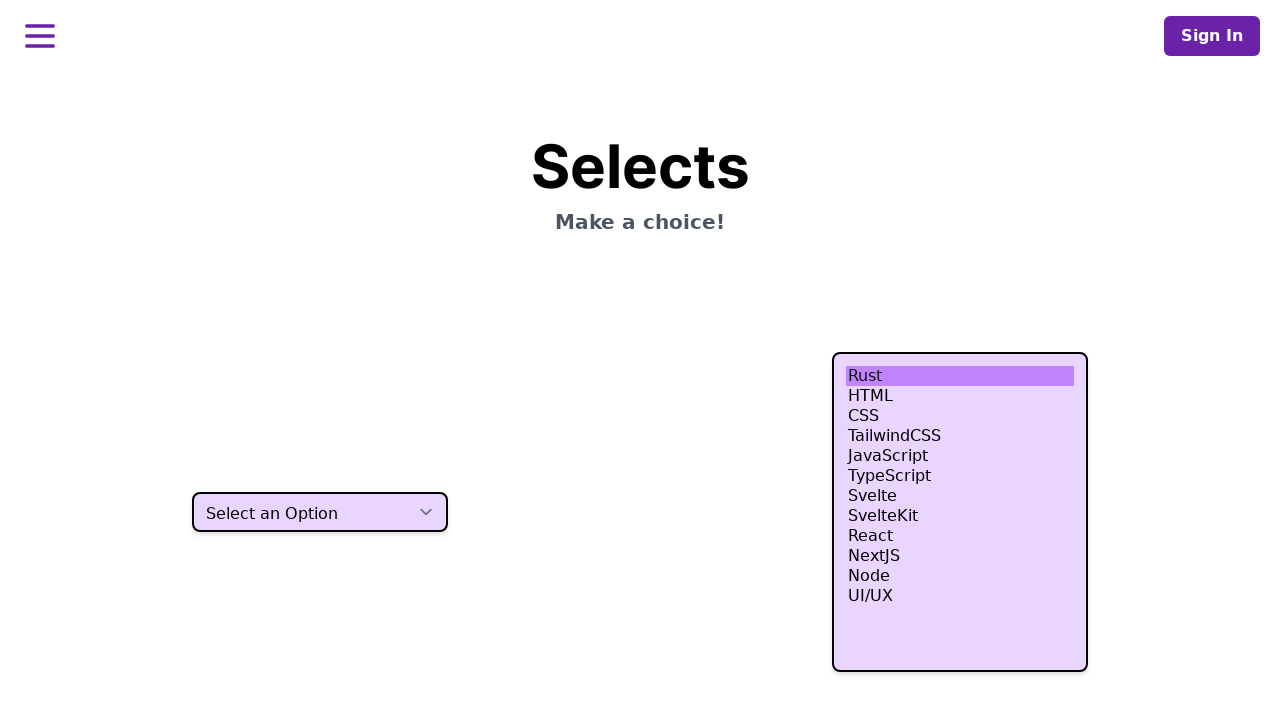

Selected 'Two' option from dropdown using visible text on select.h-10
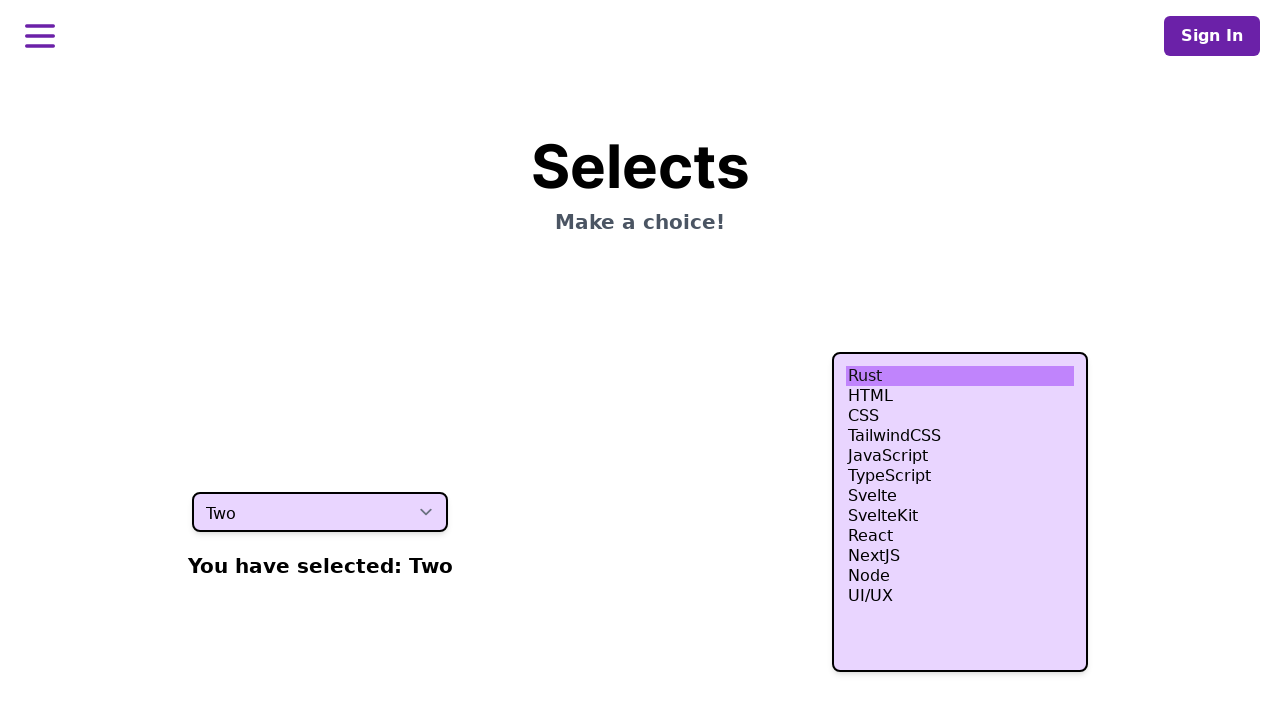

Verified that dropdown selection was applied (value is not empty)
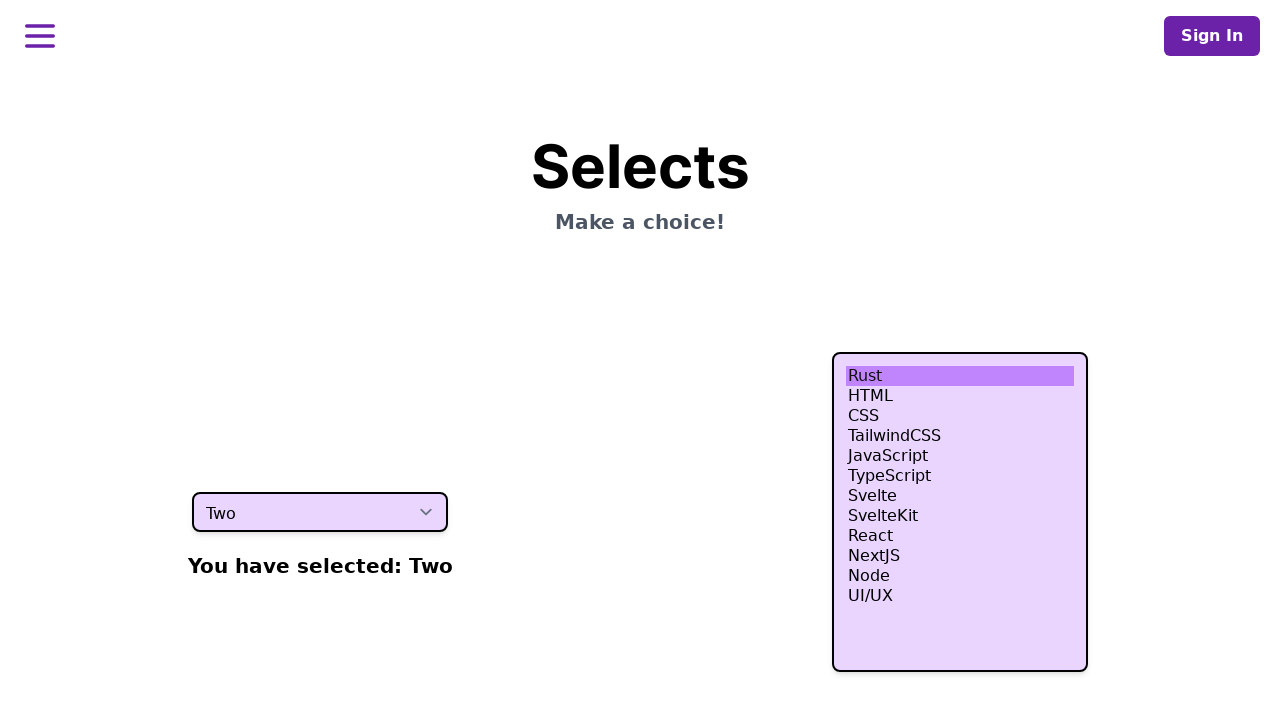

Selected option at index 3 from dropdown on select.h-10
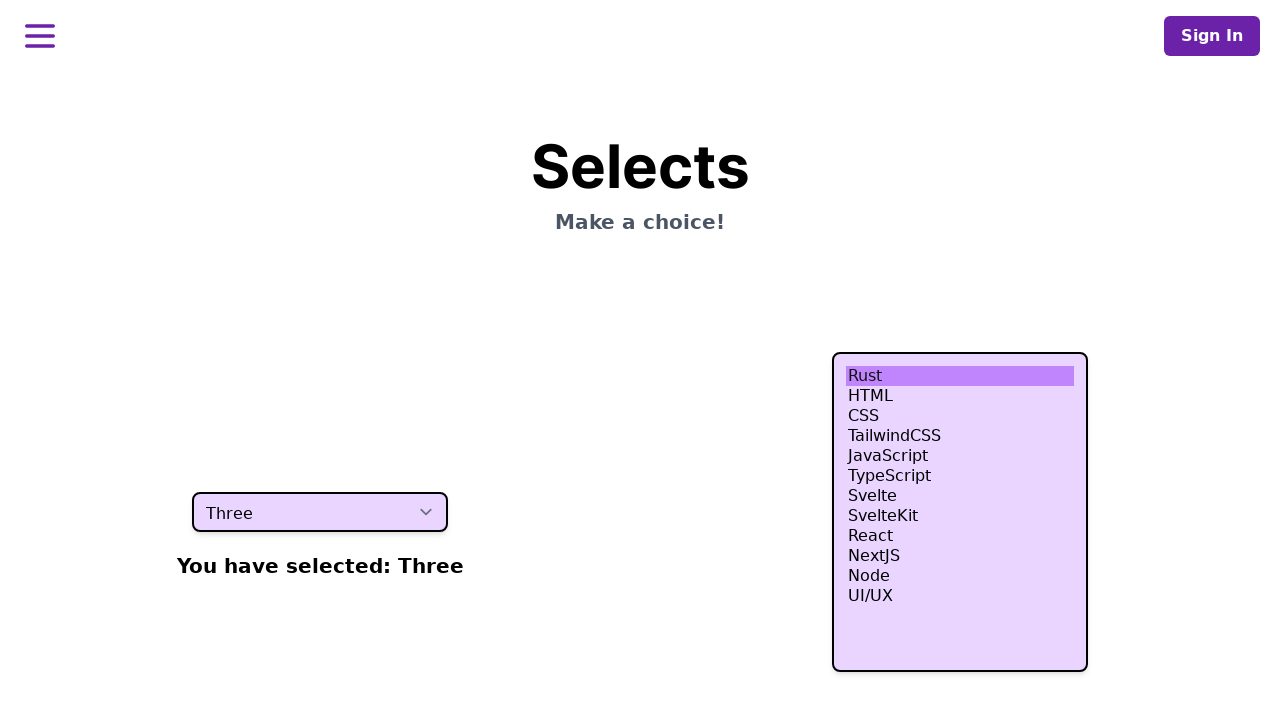

Selected option with value 'four' from dropdown on select.h-10
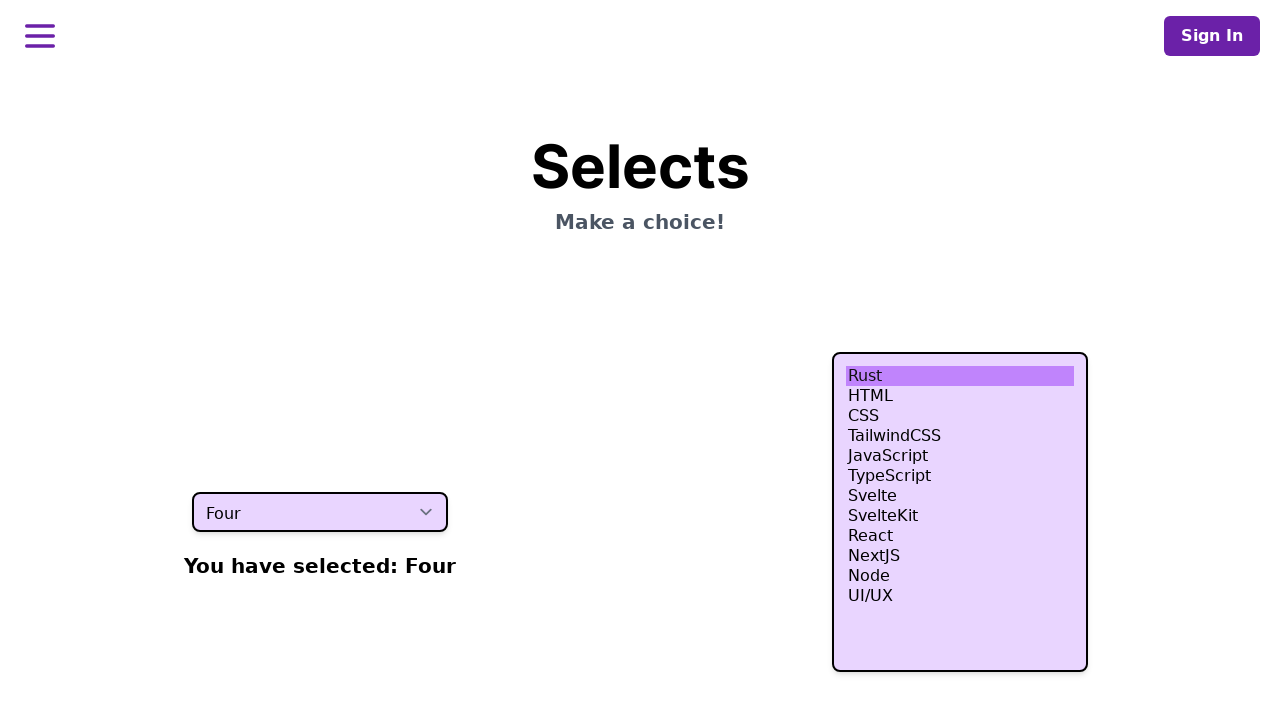

Confirmed dropdown element is present and final selection is applied
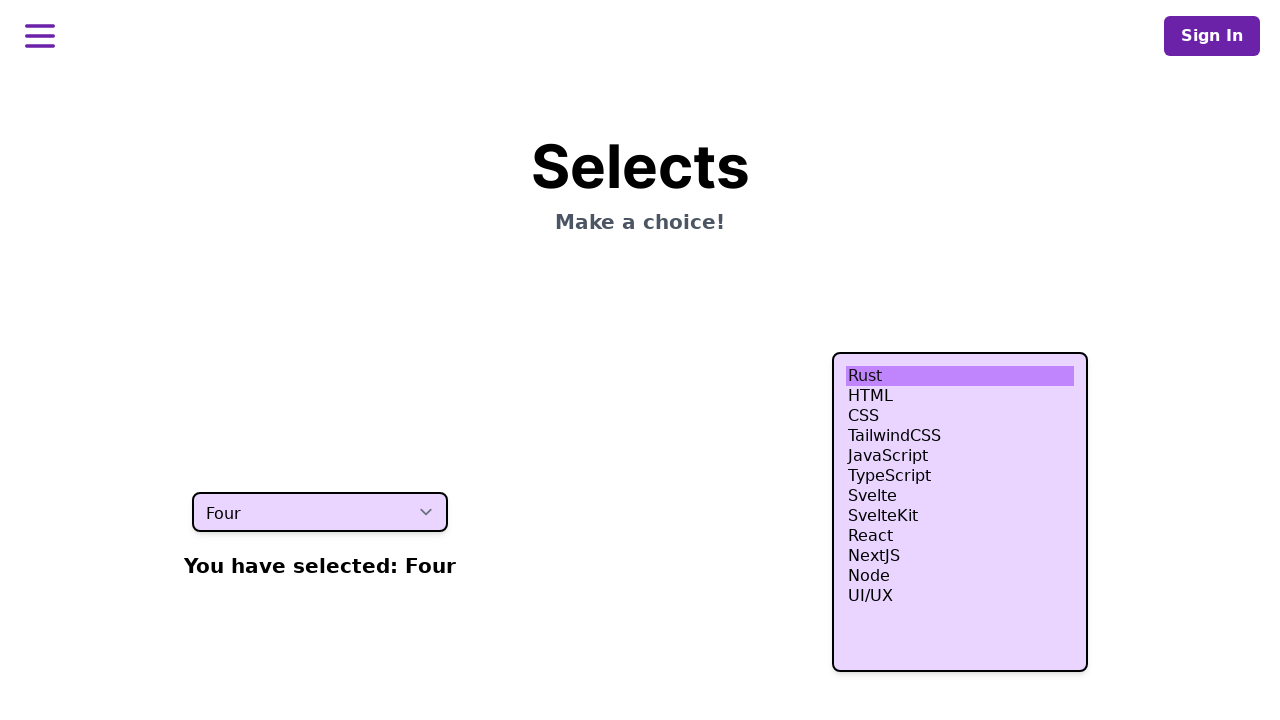

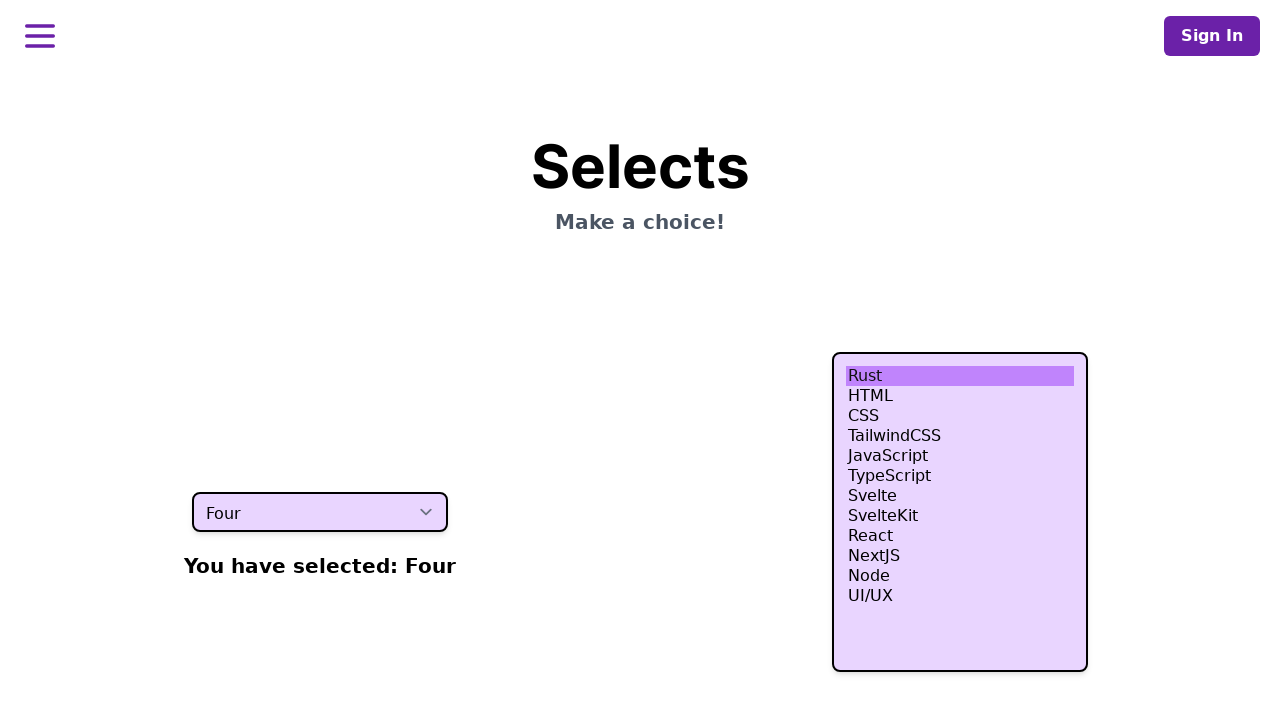